Tests infinite scroll functionality by scrolling to the footer element and verifying that additional paragraphs are loaded dynamically.

Starting URL: https://bonigarcia.dev/selenium-webdriver-java/infinite-scroll.html

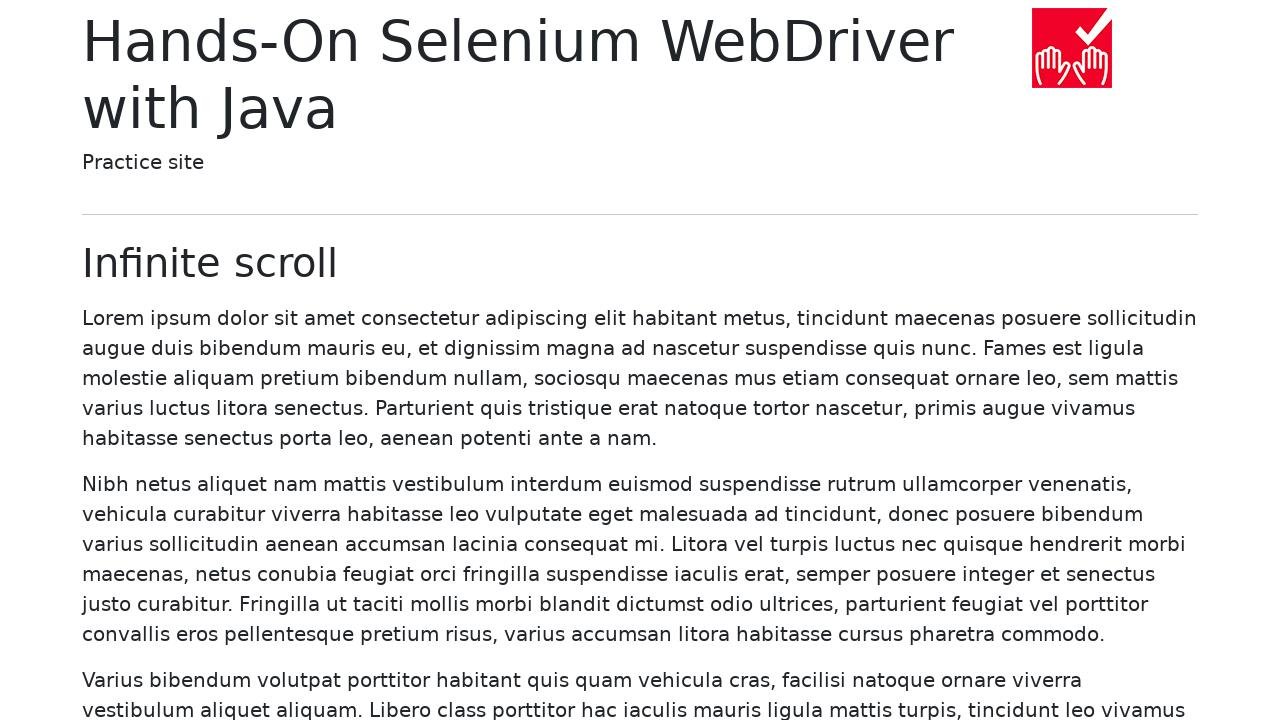

Retrieved initial paragraph count
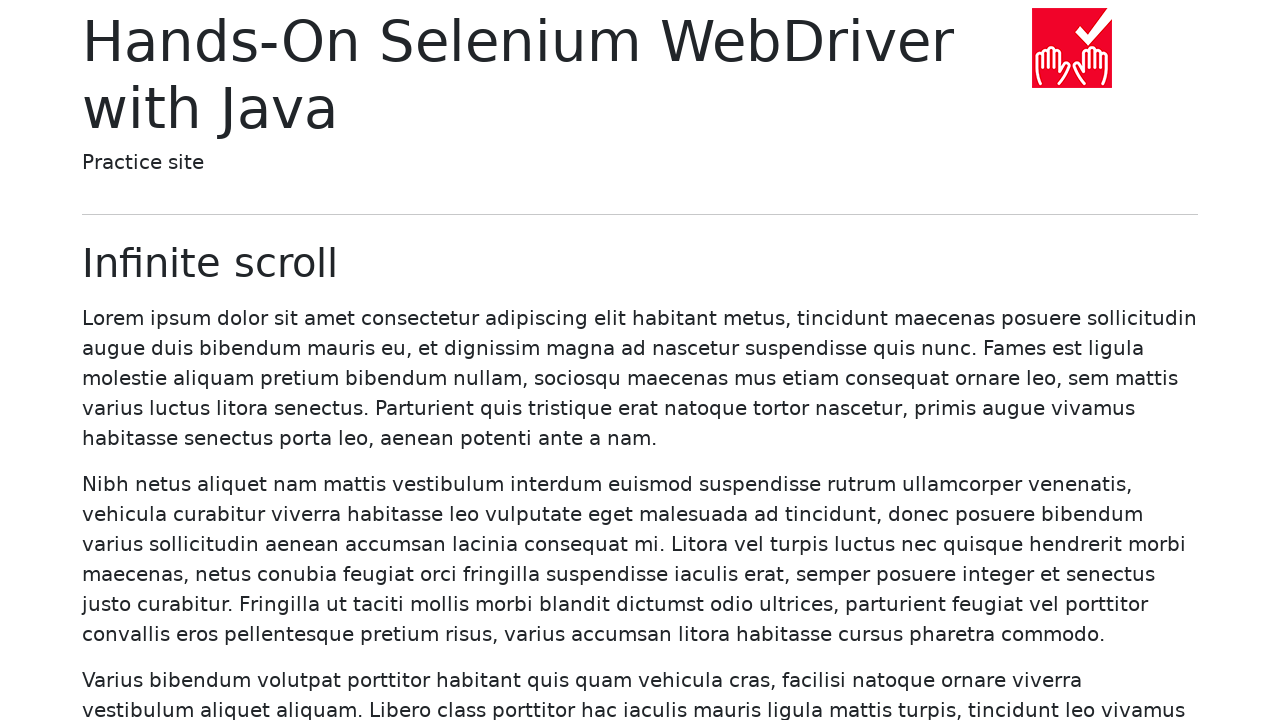

Scrolled footer into view to trigger infinite scroll
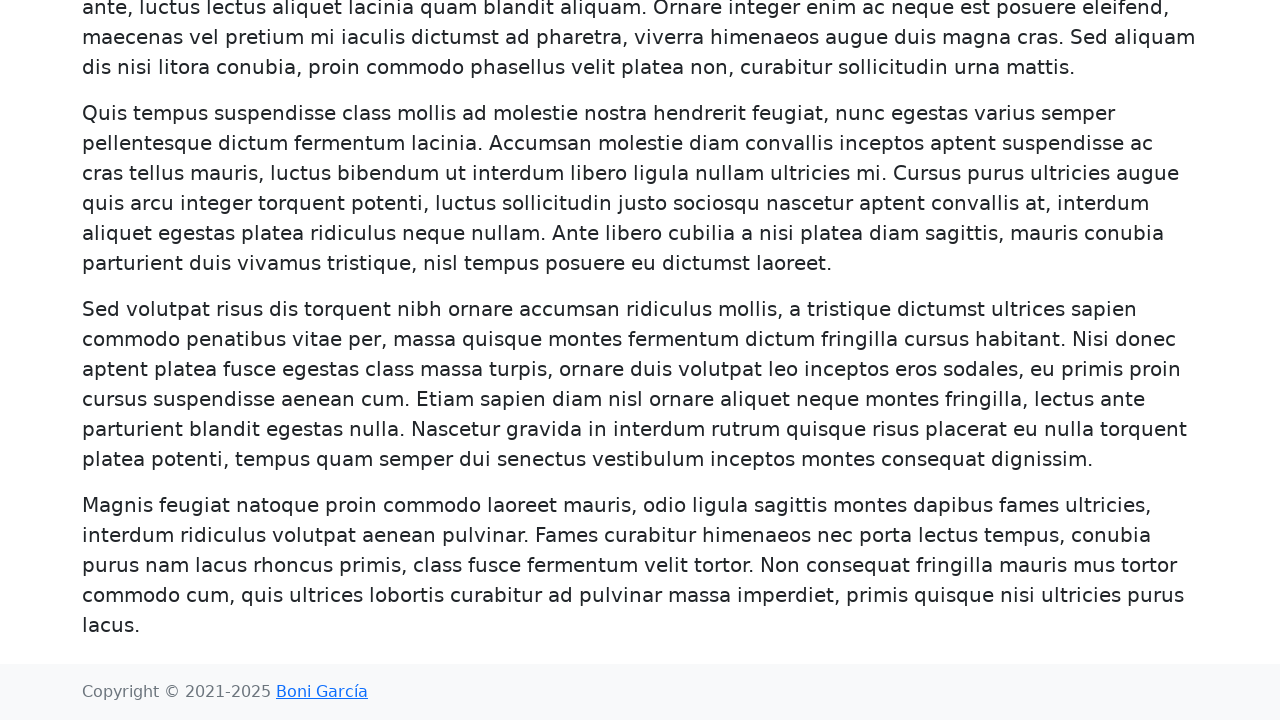

Verified that additional paragraphs loaded dynamically after scrolling
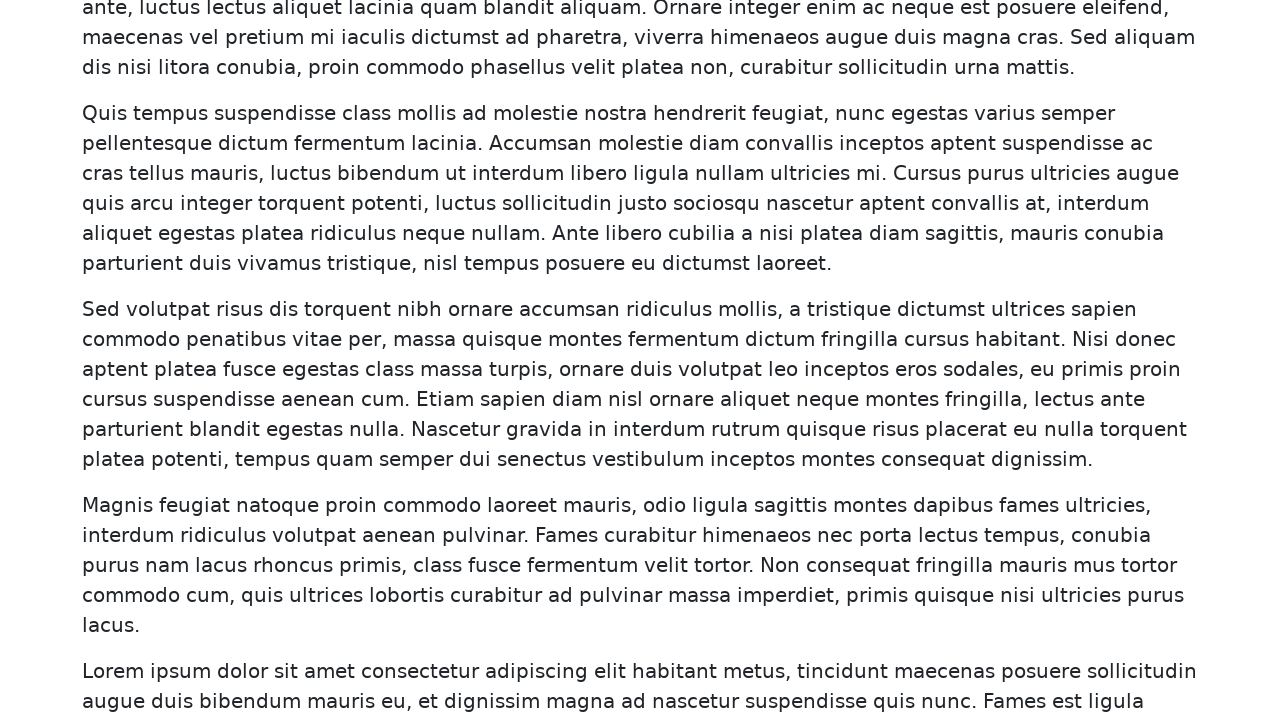

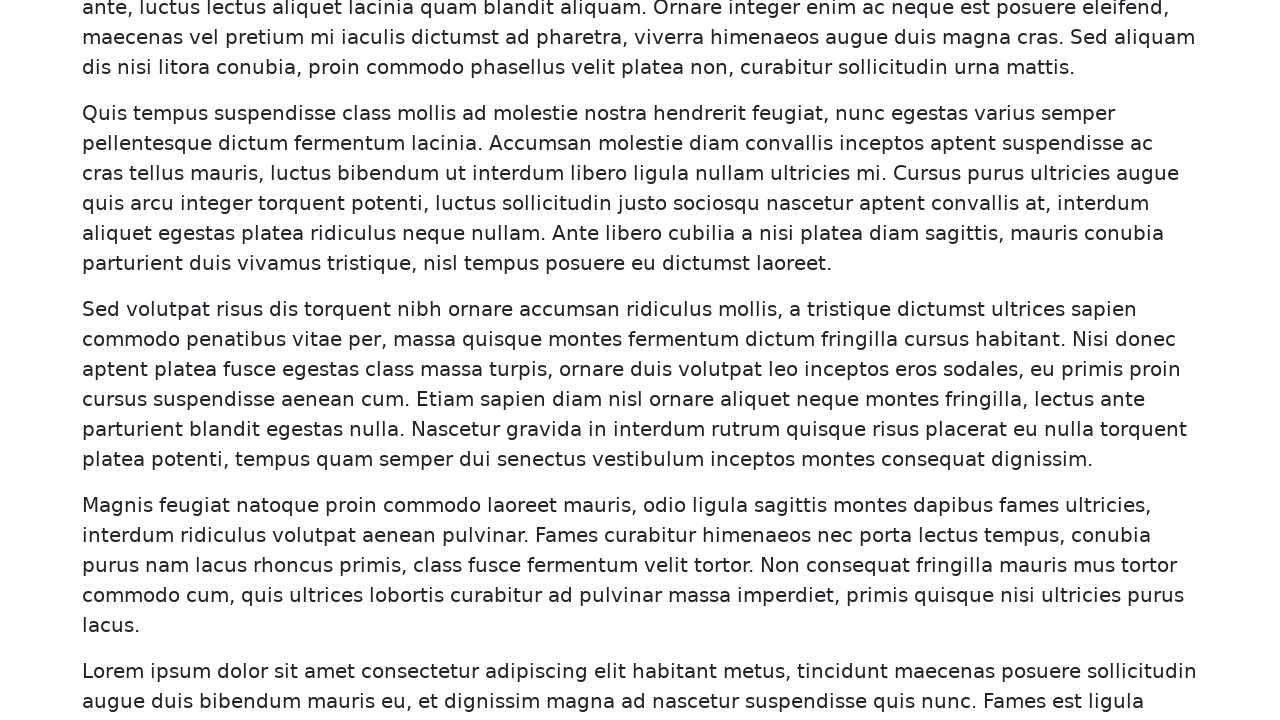